Tests navigation to RedBus website with notification permissions disabled

Starting URL: https://www.redbus.in/

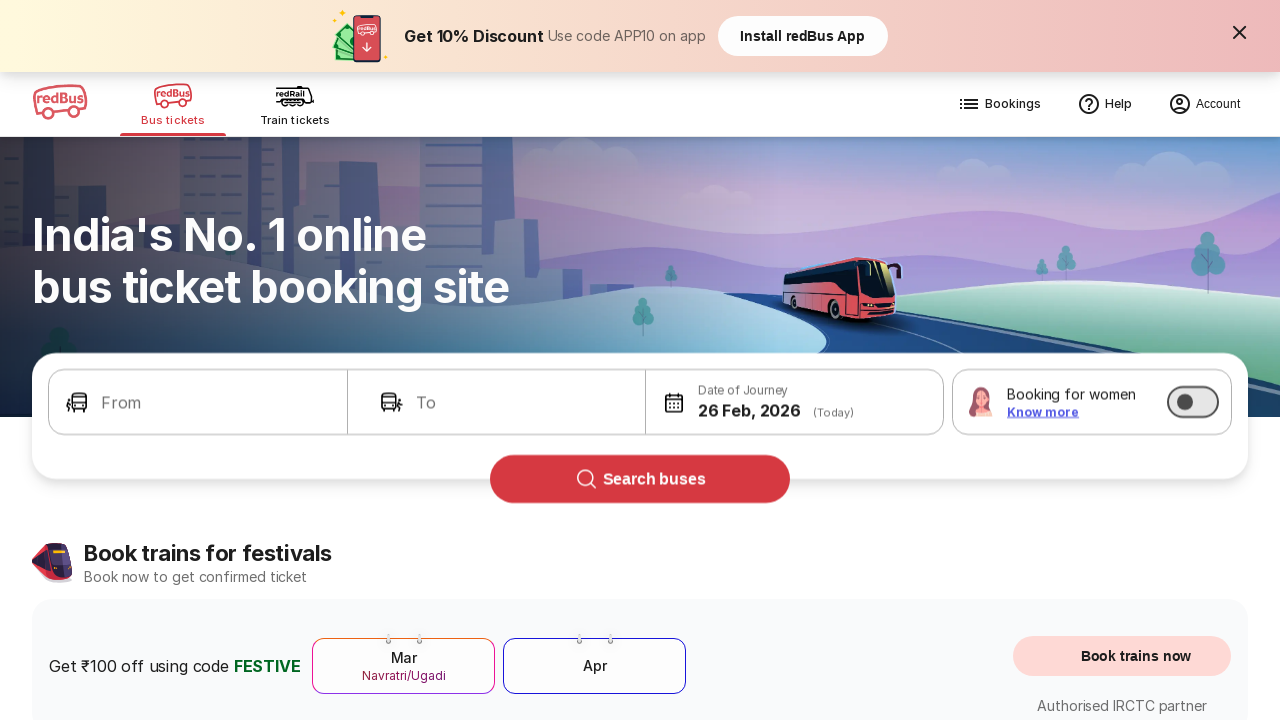

RedBus website loaded with DOM content ready, notification permissions disabled
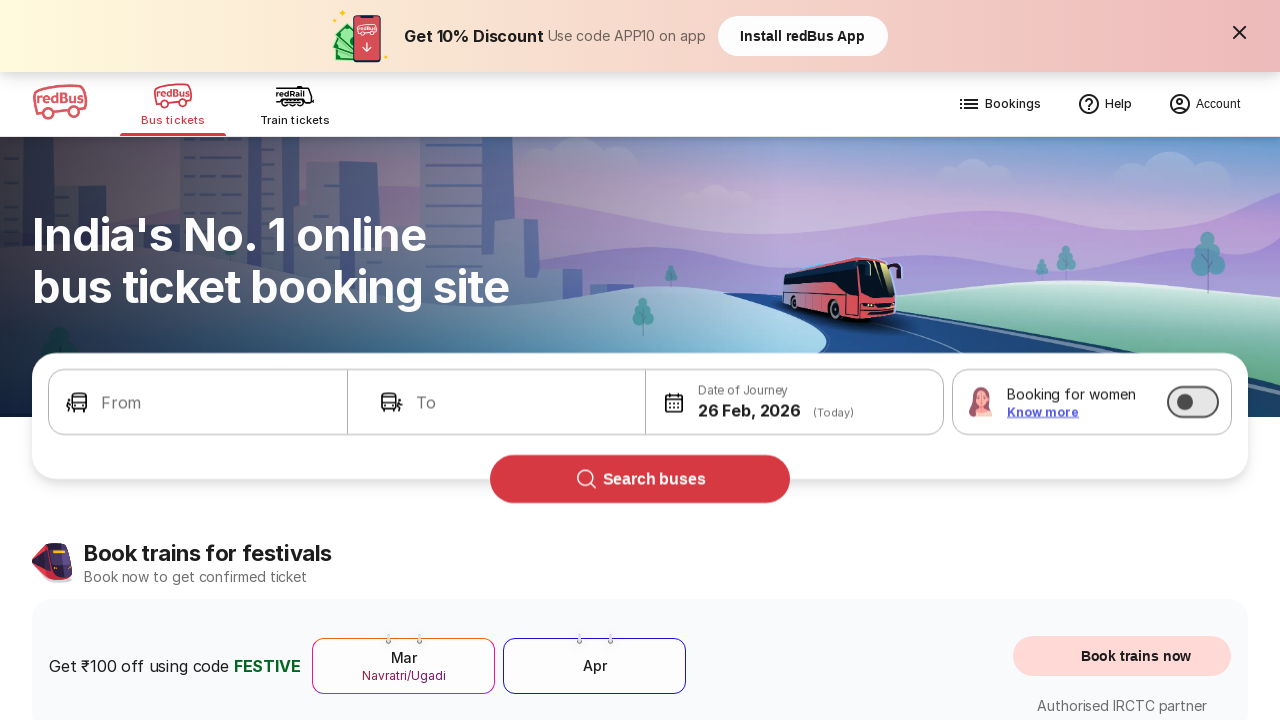

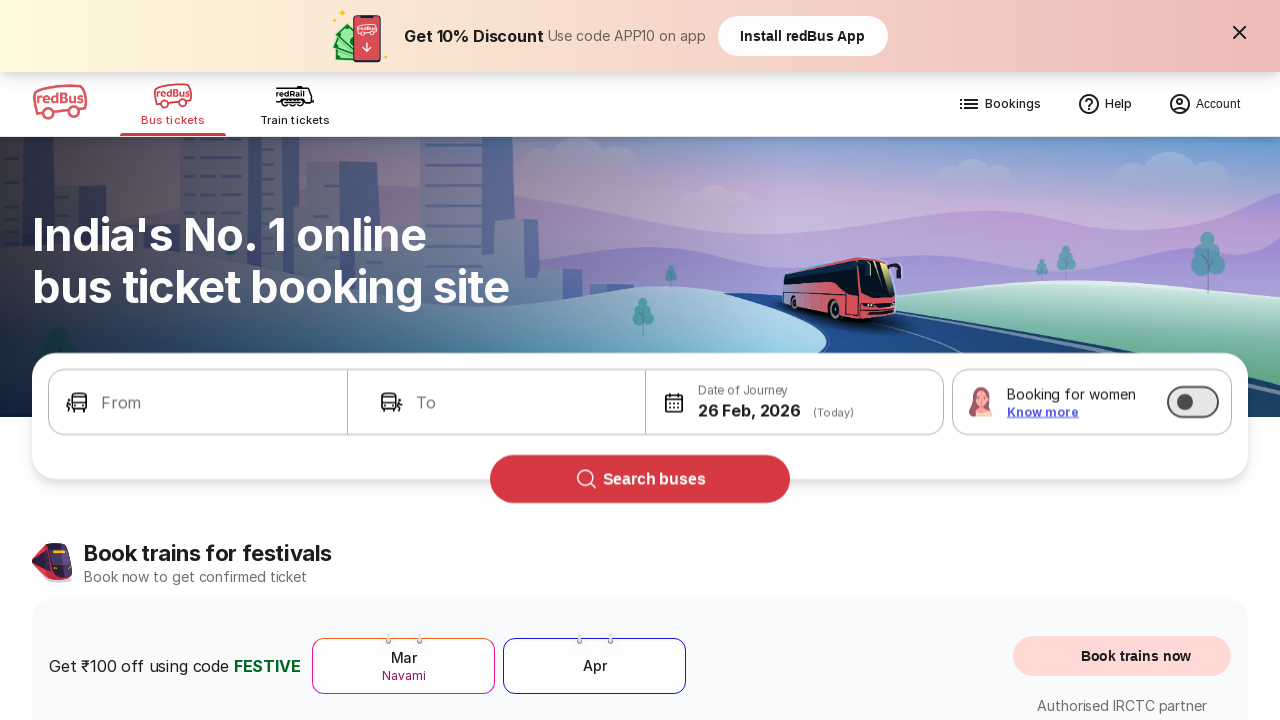